Tests auto-suggest dropdown functionality by typing a partial country name and selecting "India" from the suggestions that appear

Starting URL: https://rahulshettyacademy.com/dropdownsPractise/

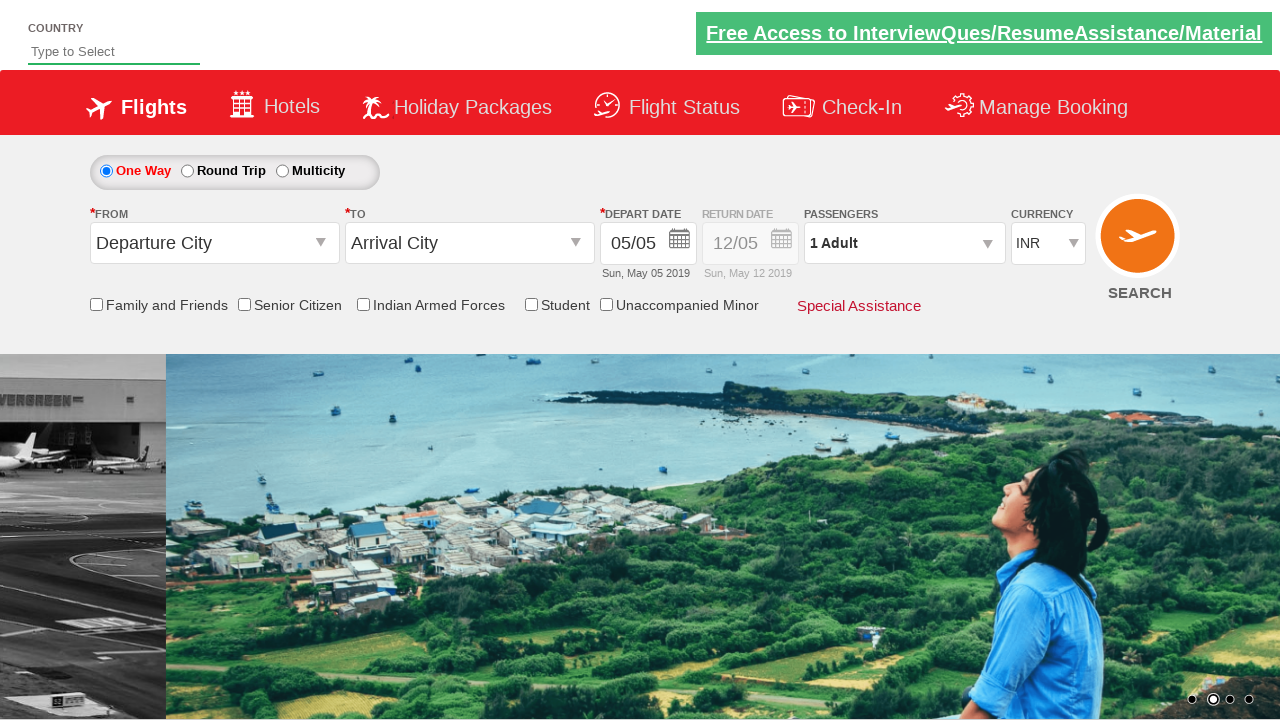

Navigated to auto-suggest dropdown practice page
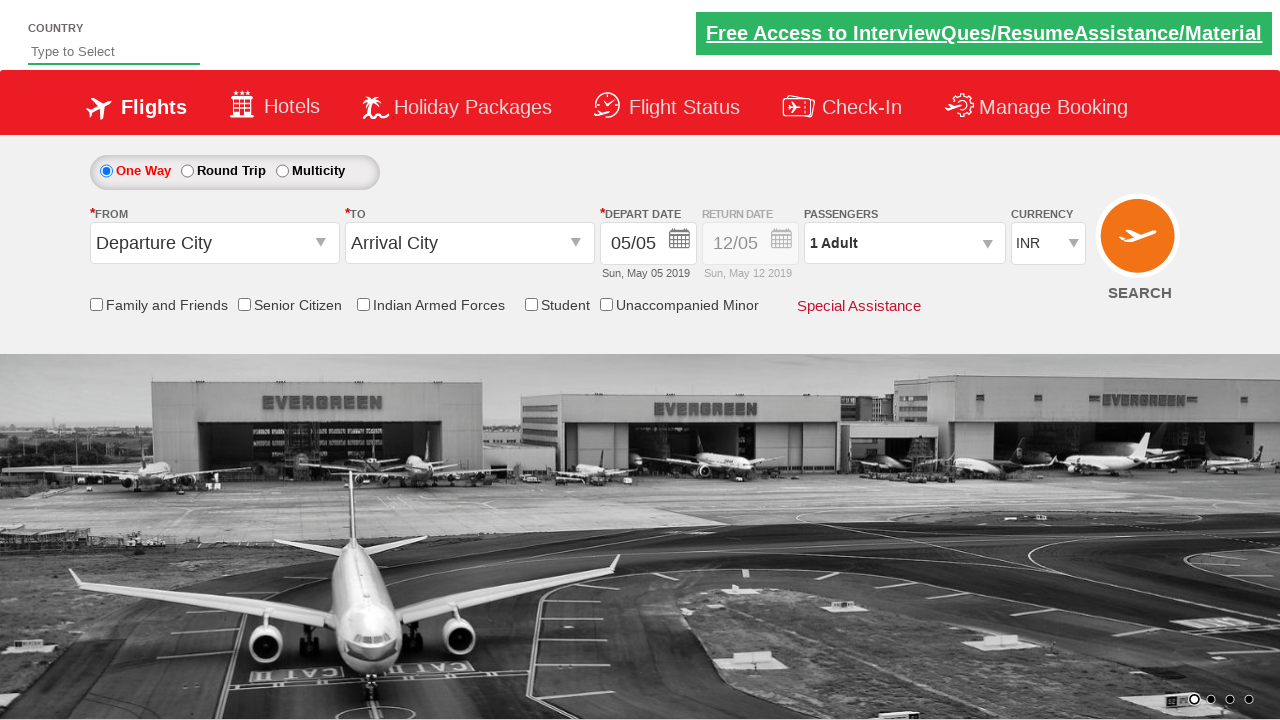

Typed 'ind' in autosuggest field to trigger dropdown on #autosuggest
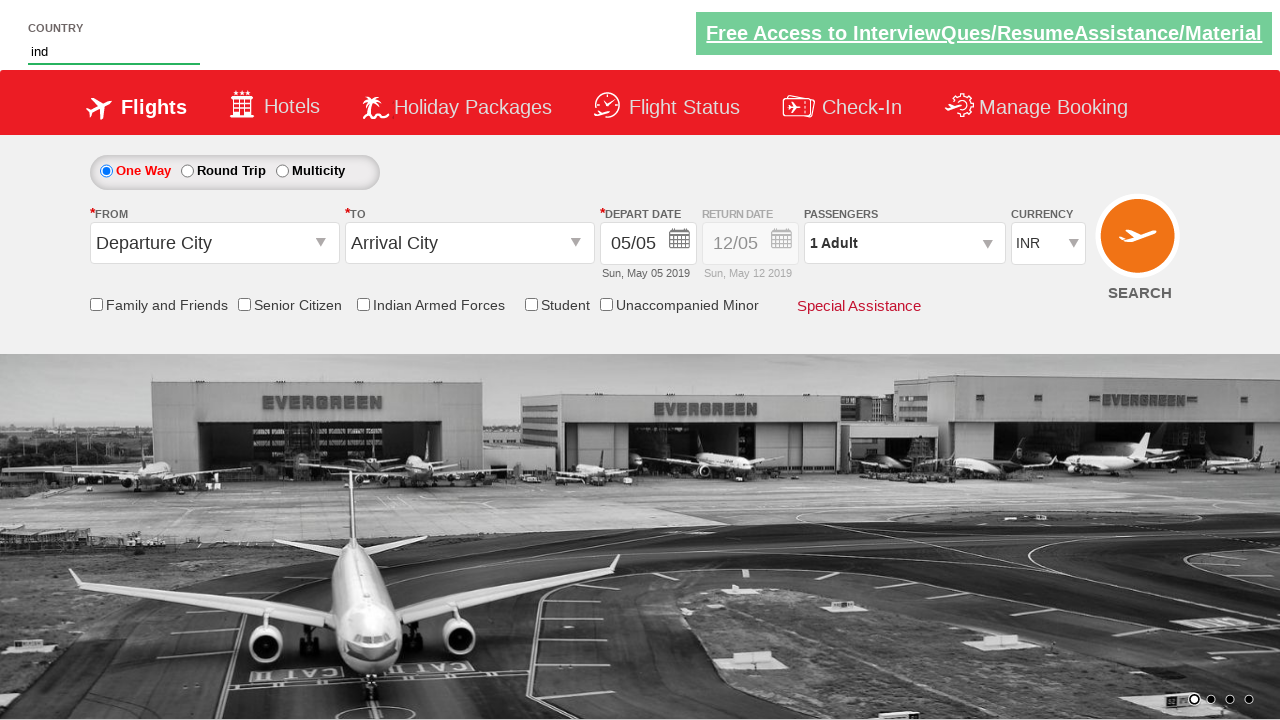

Auto-suggest dropdown options appeared
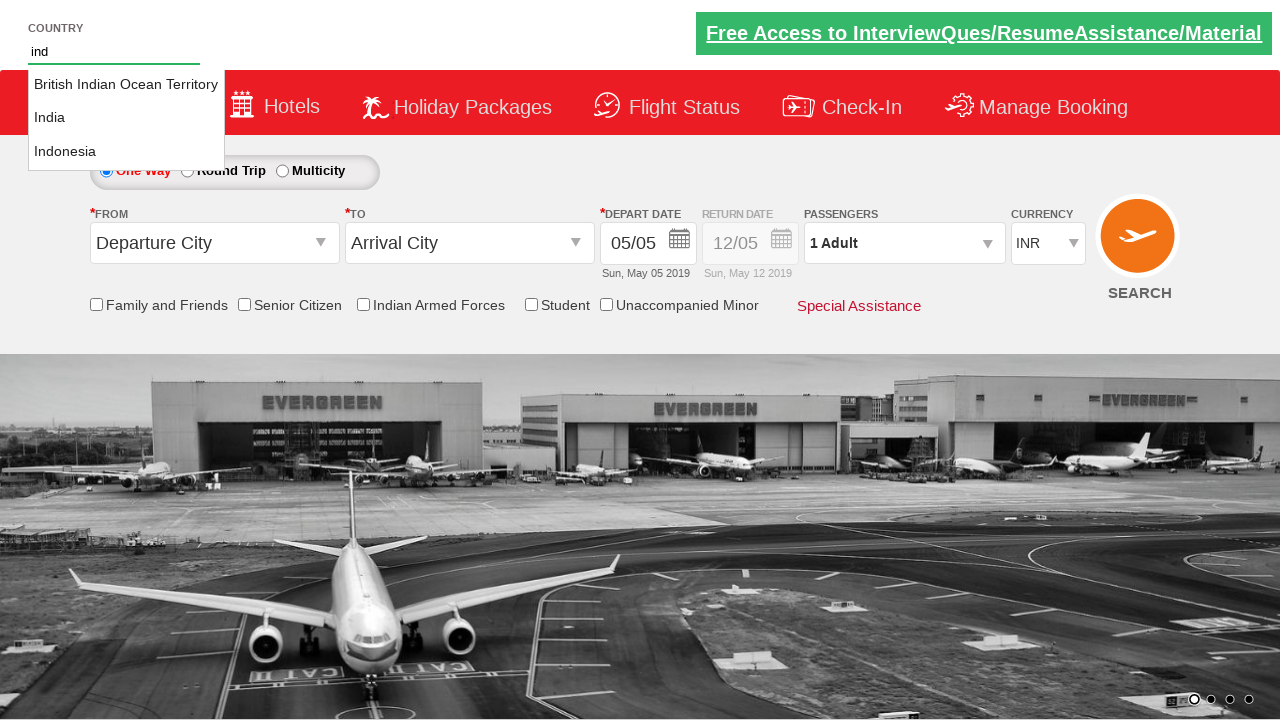

Selected 'India' from auto-suggest dropdown at (126, 118) on li.ui-menu-item a >> nth=1
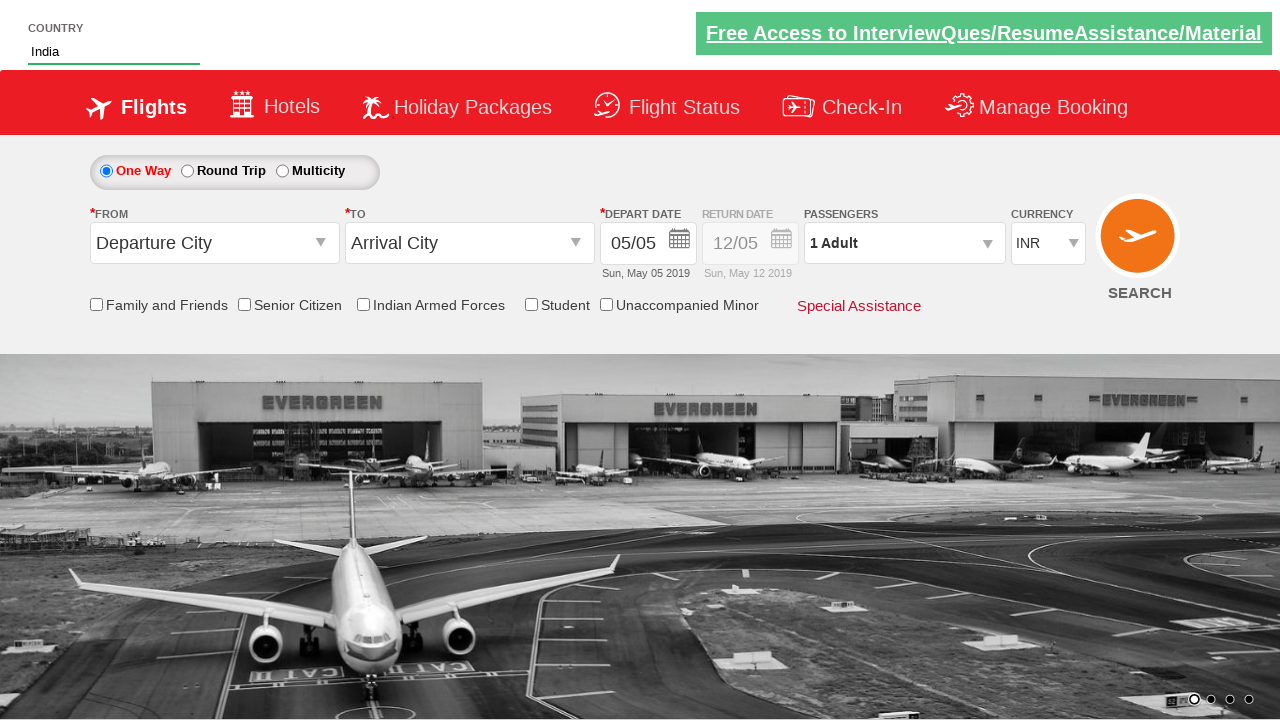

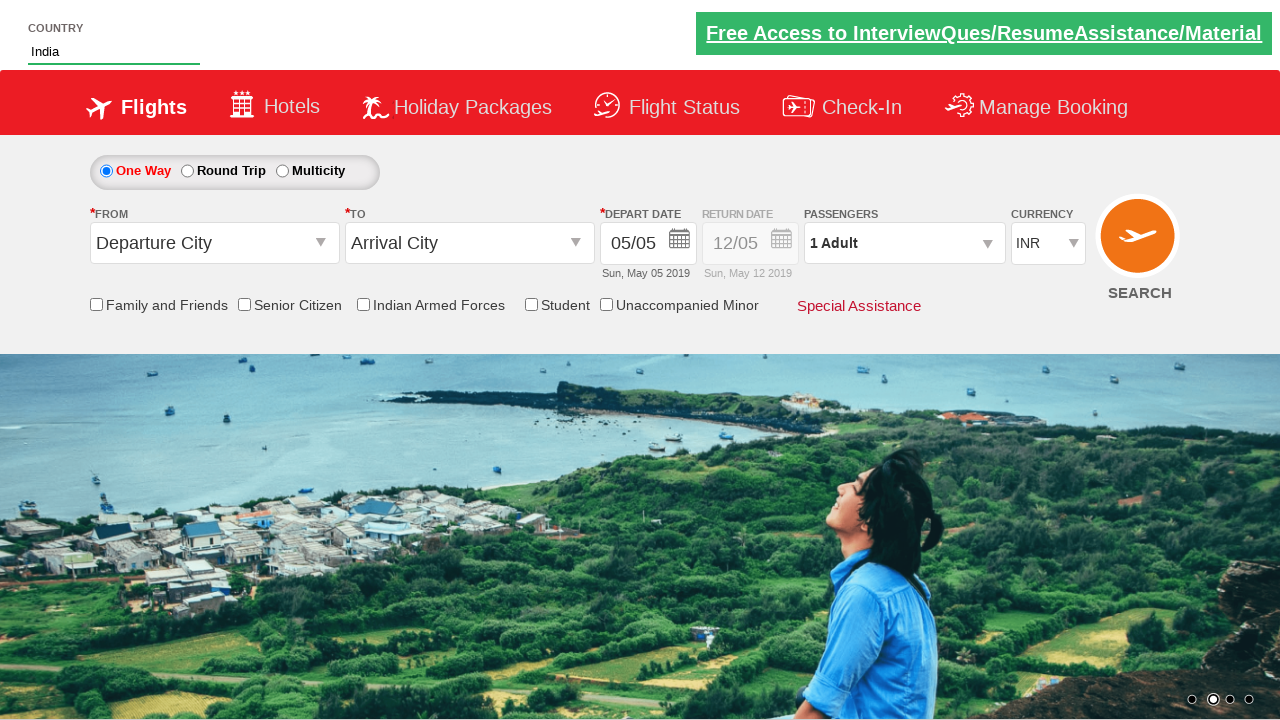